Tests an HTML form by filling out username, password, textarea, selecting checkboxes, radio buttons, multi-select options, and dropdown, then submitting the form

Starting URL: https://testpages.eviltester.com/styled/basic-html-form-test.html

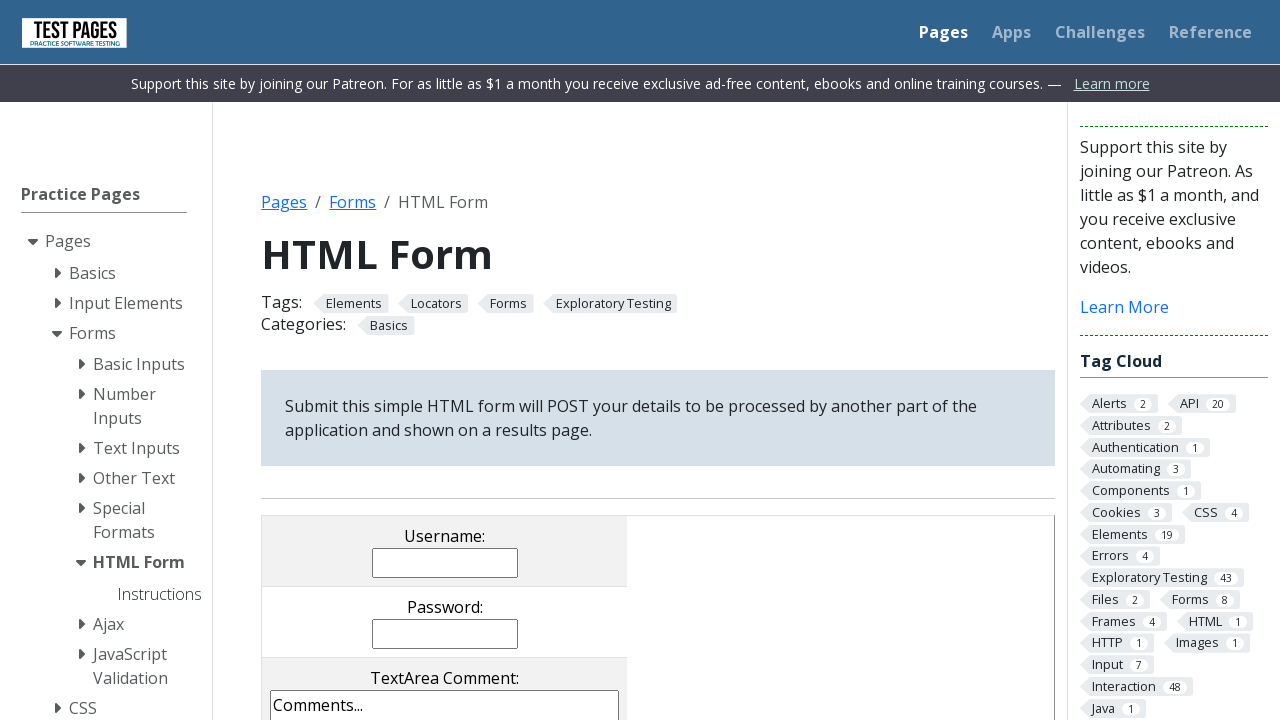

Filled username field with 'Madona' on input[name='username']
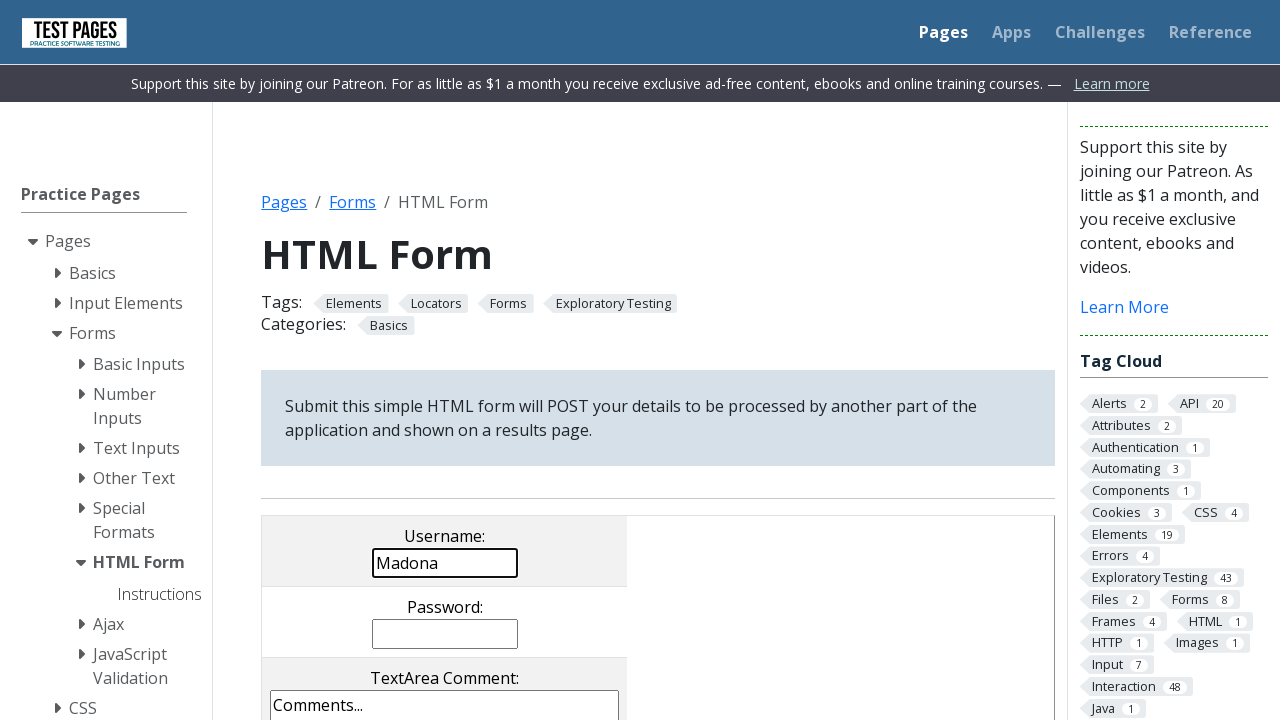

Filled password field with 'Madona23' on input[name='password']
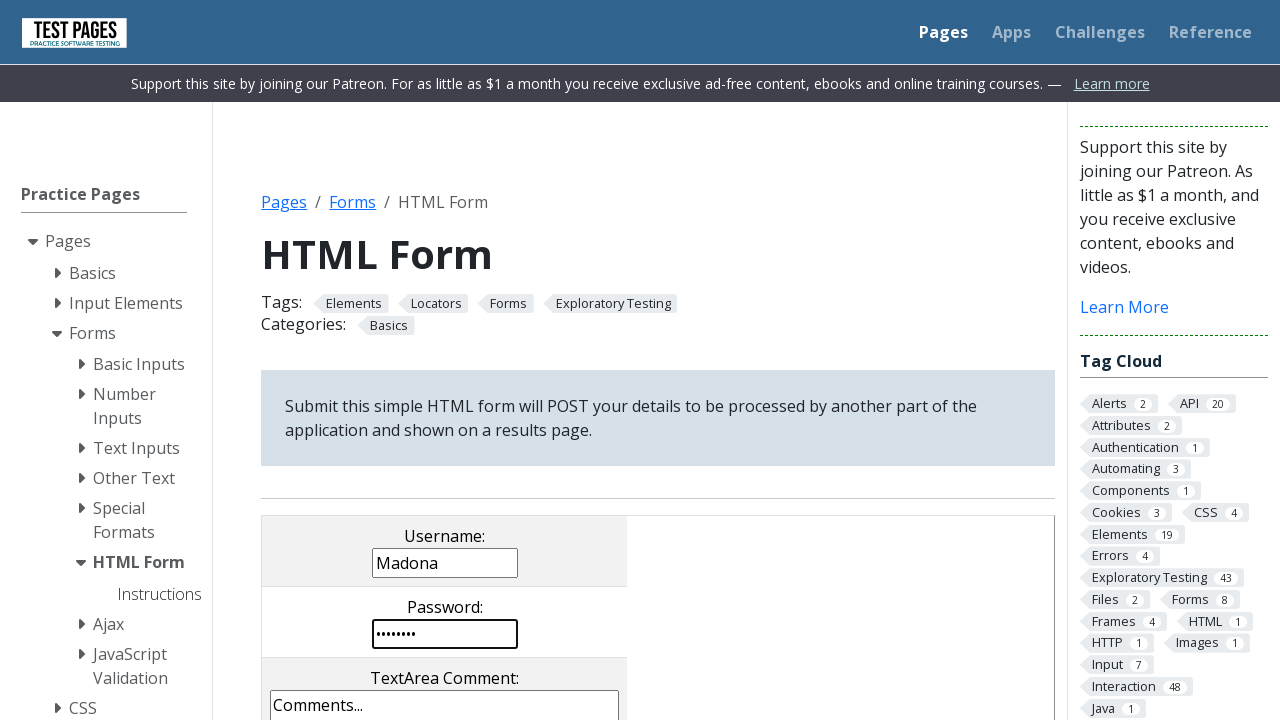

Cleared textarea field on textarea[name='comments']
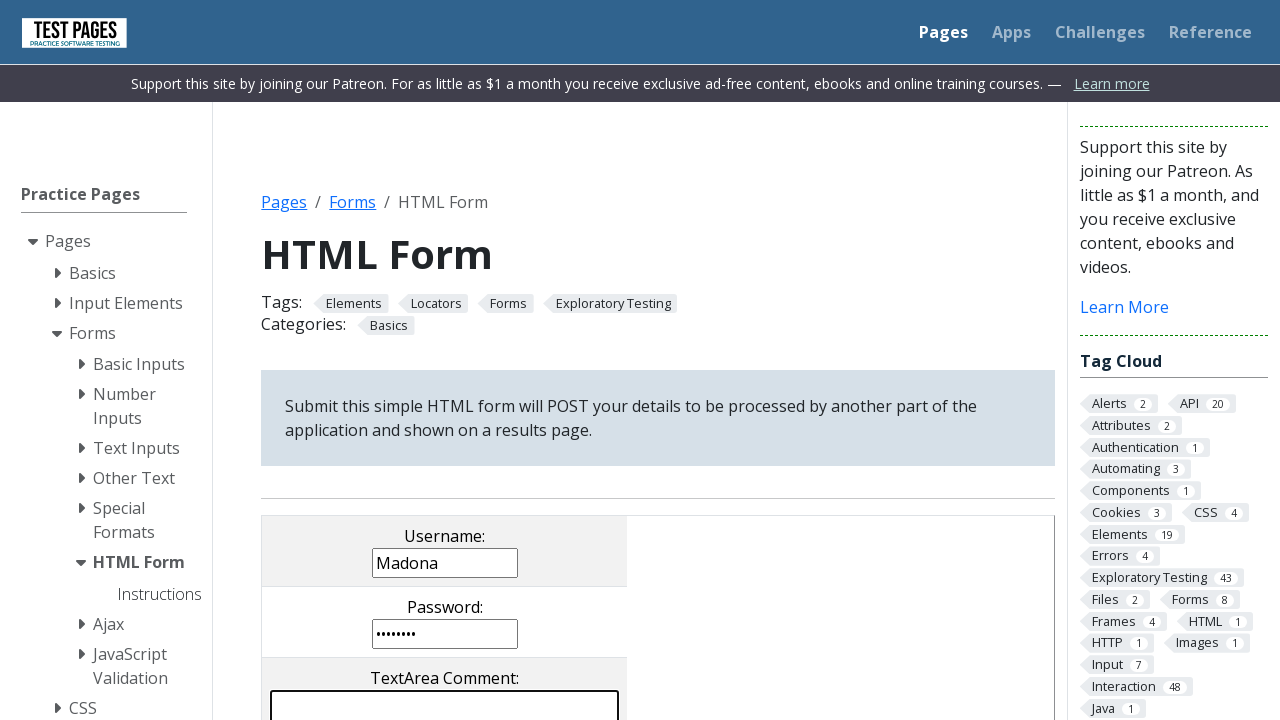

Filled textarea with 'Am adaugat un text' on textarea[name='comments']
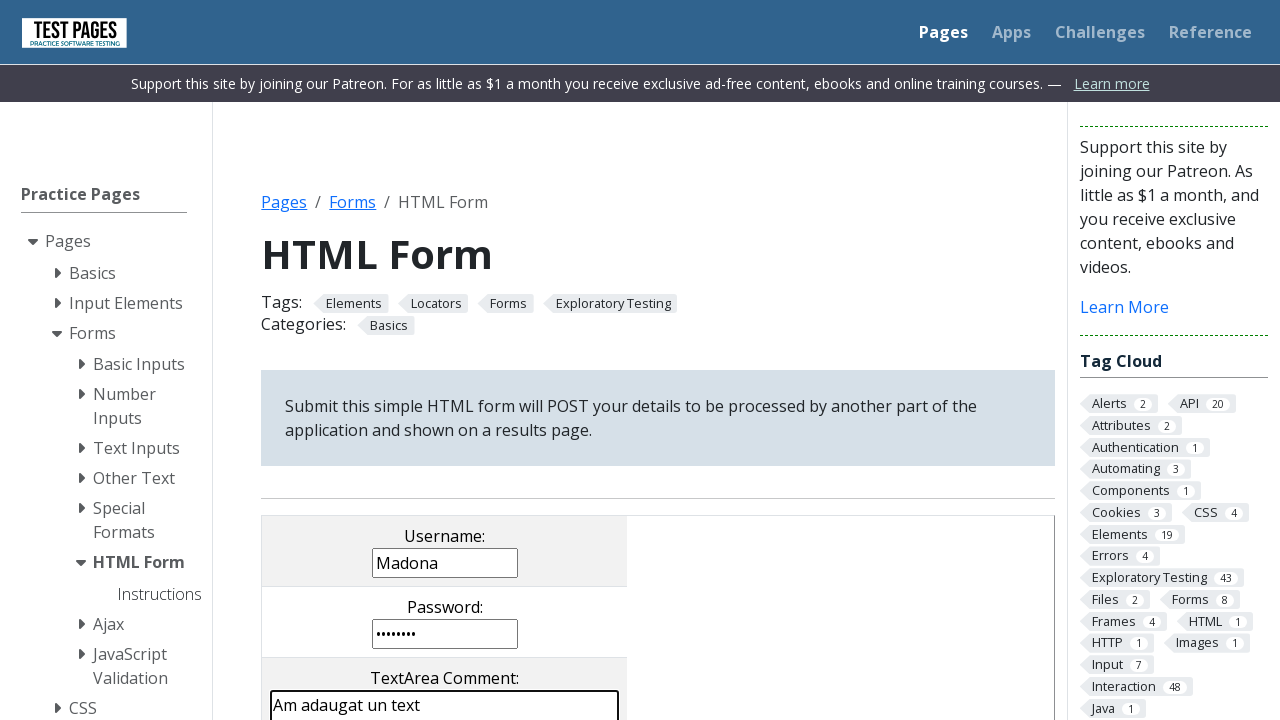

Clicked first checkbox at (299, 360) on input[name='checkboxes[]'] >> nth=0
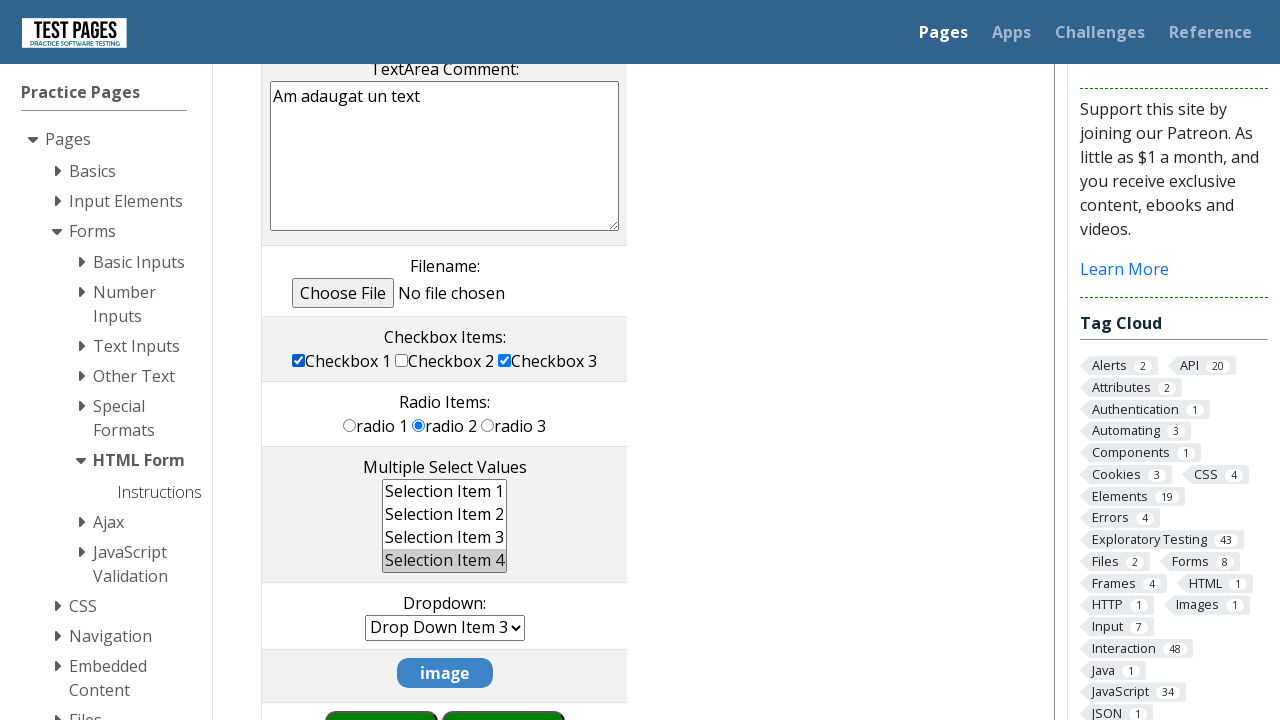

Clicked first radio button at (350, 425) on input[name='radioval'] >> nth=0
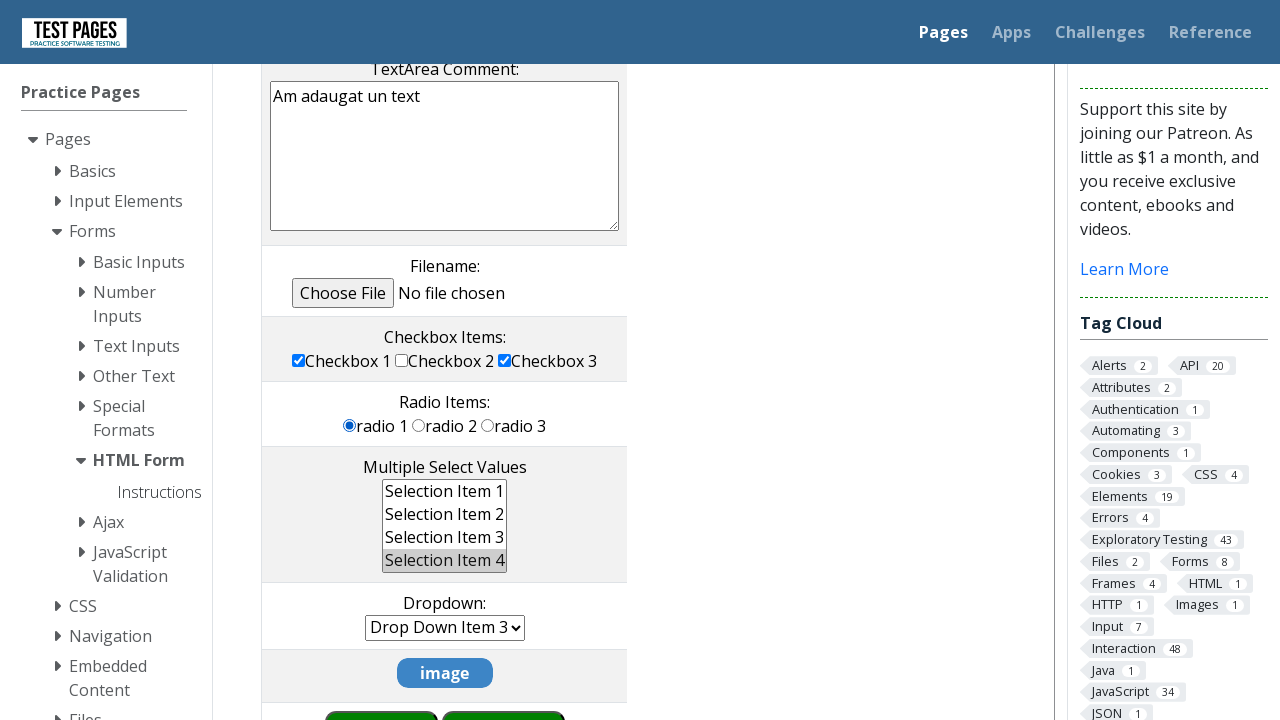

Located multi-select element
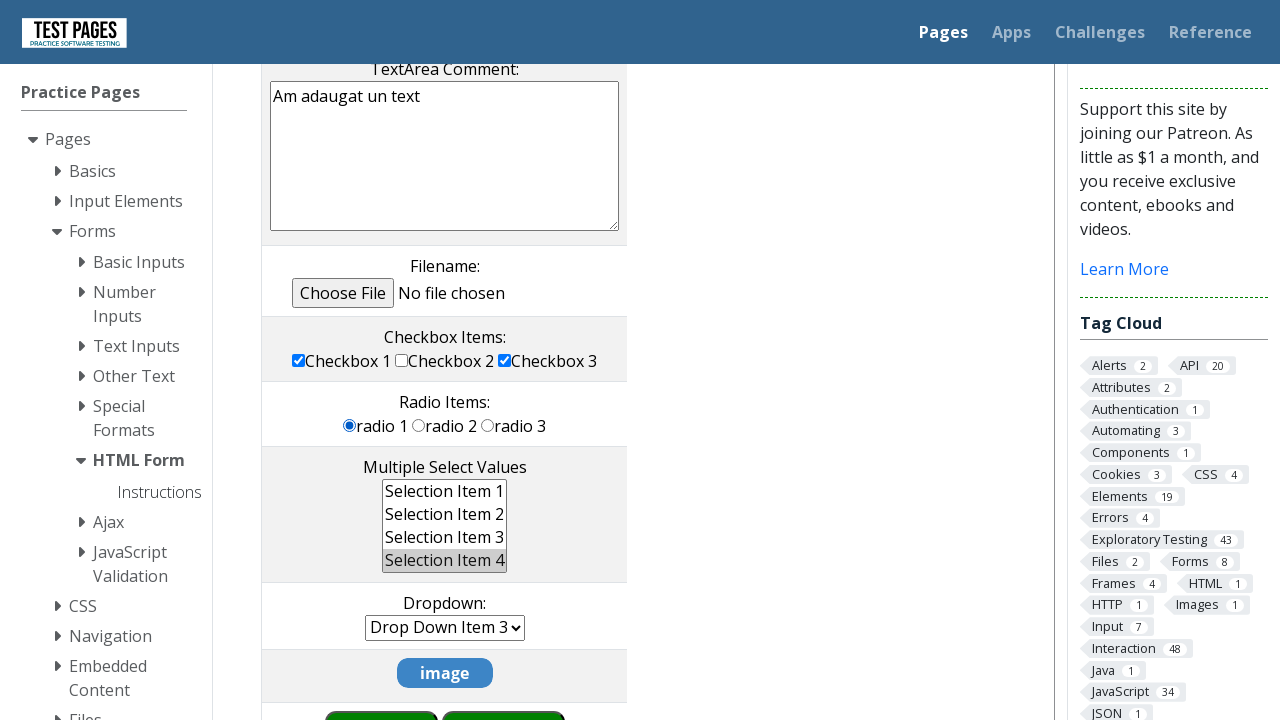

Selected second option in multi-select dropdown on select[name='multipleselect[]']
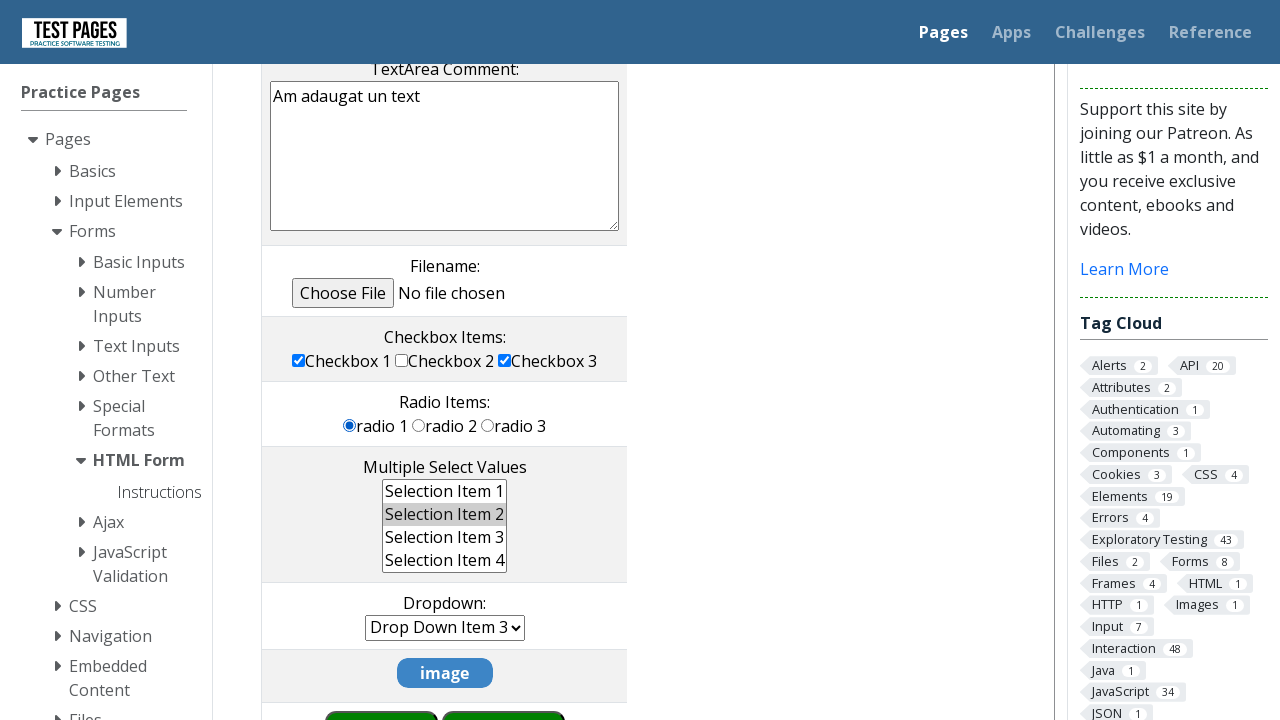

Selected first option in dropdown on select[name='dropdown']
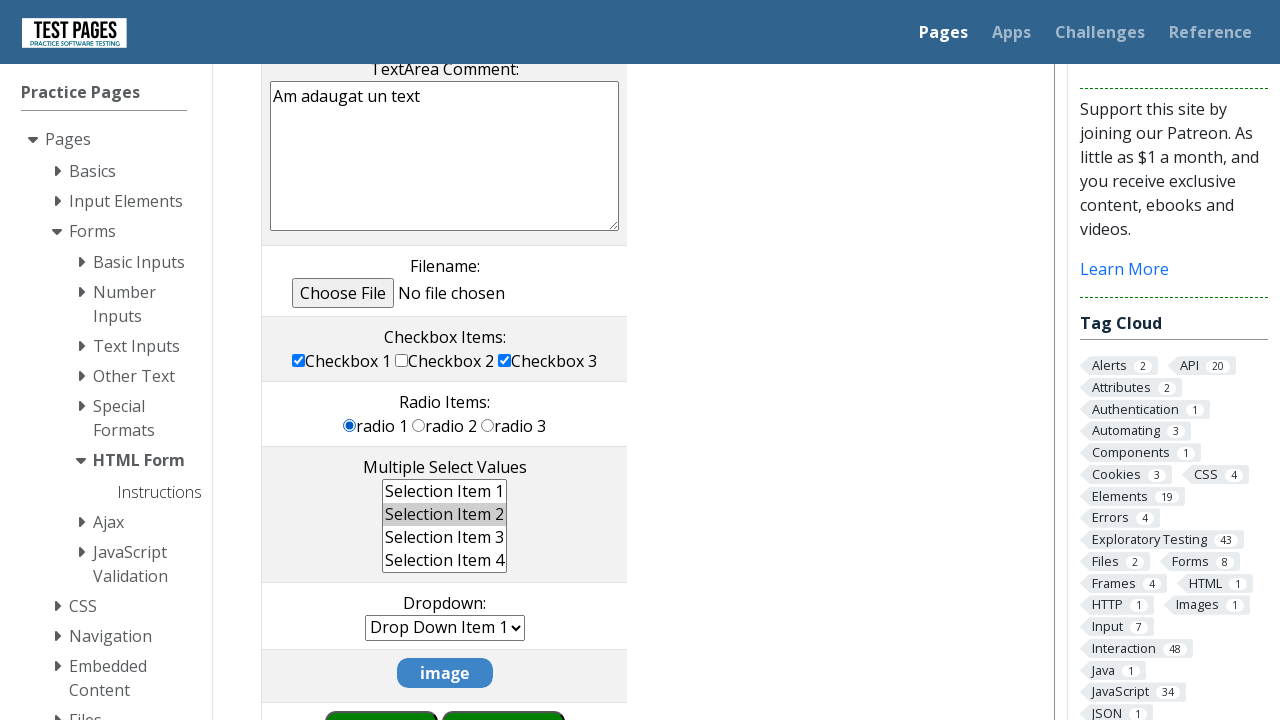

Submitted the HTML form
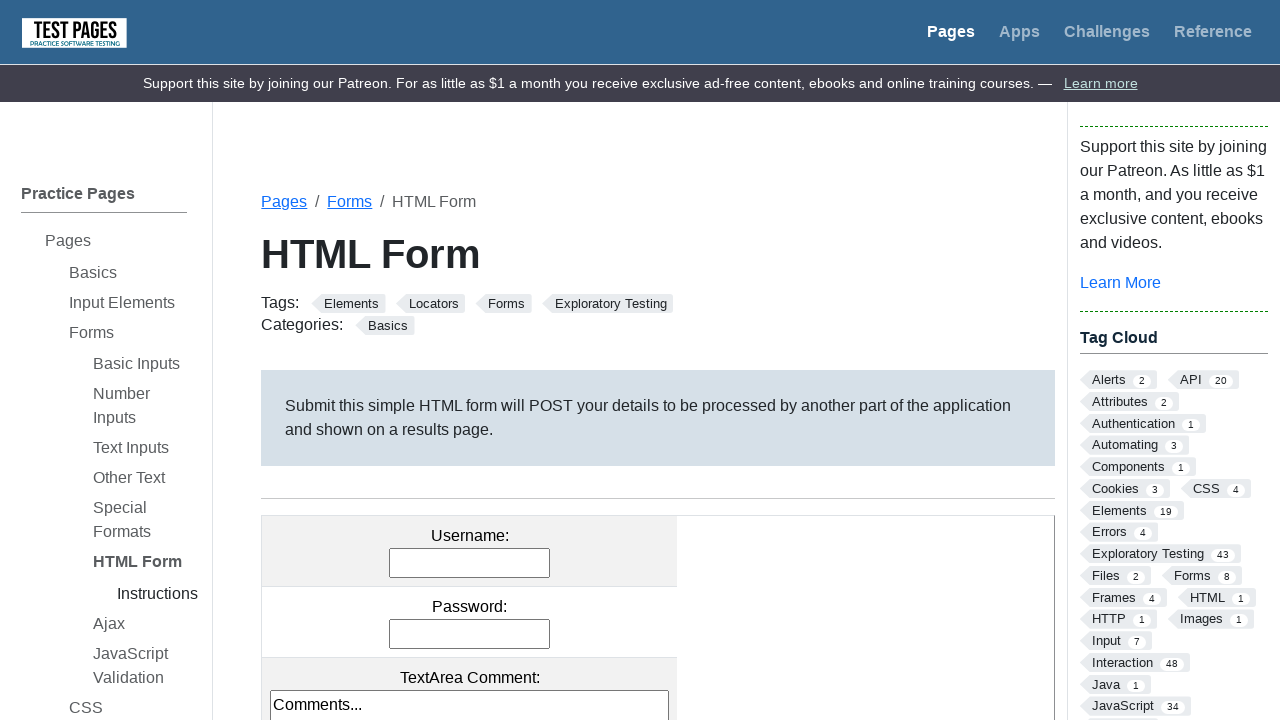

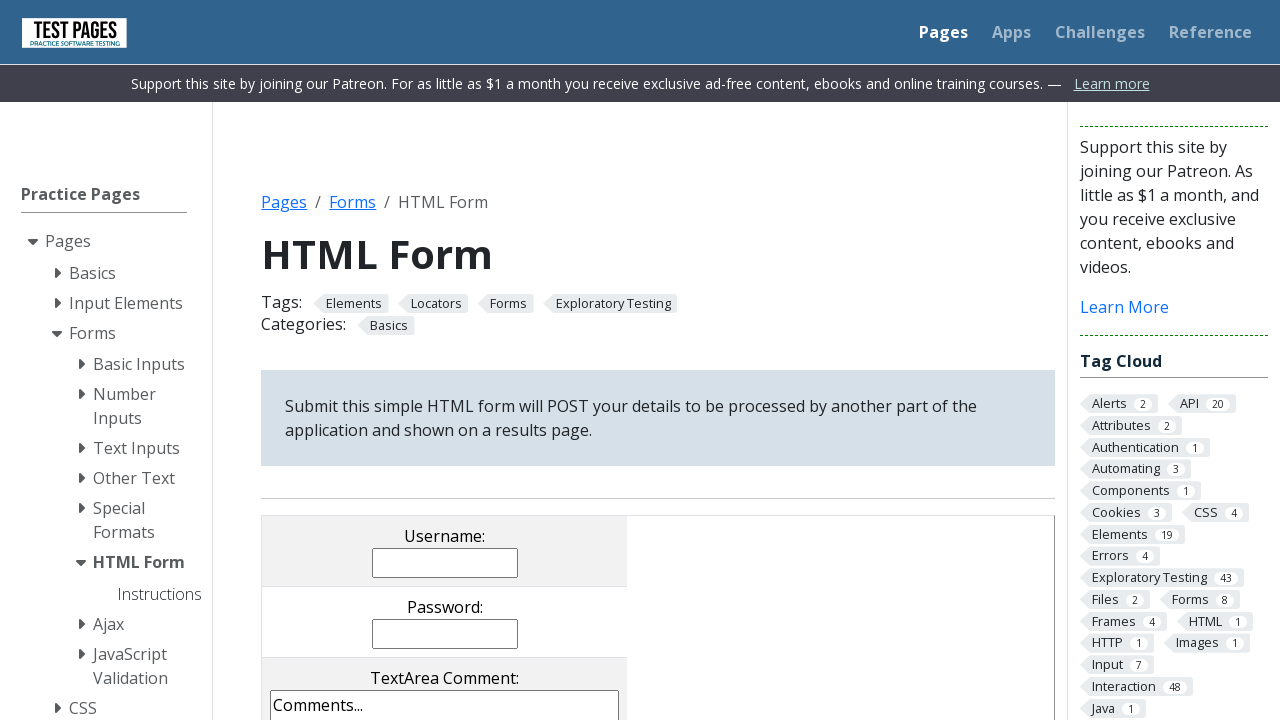